Tests that the Casas Bahia homepage loads correctly by navigating to it and verifying the URL

Starting URL: https://www.casasbahia.com.br/

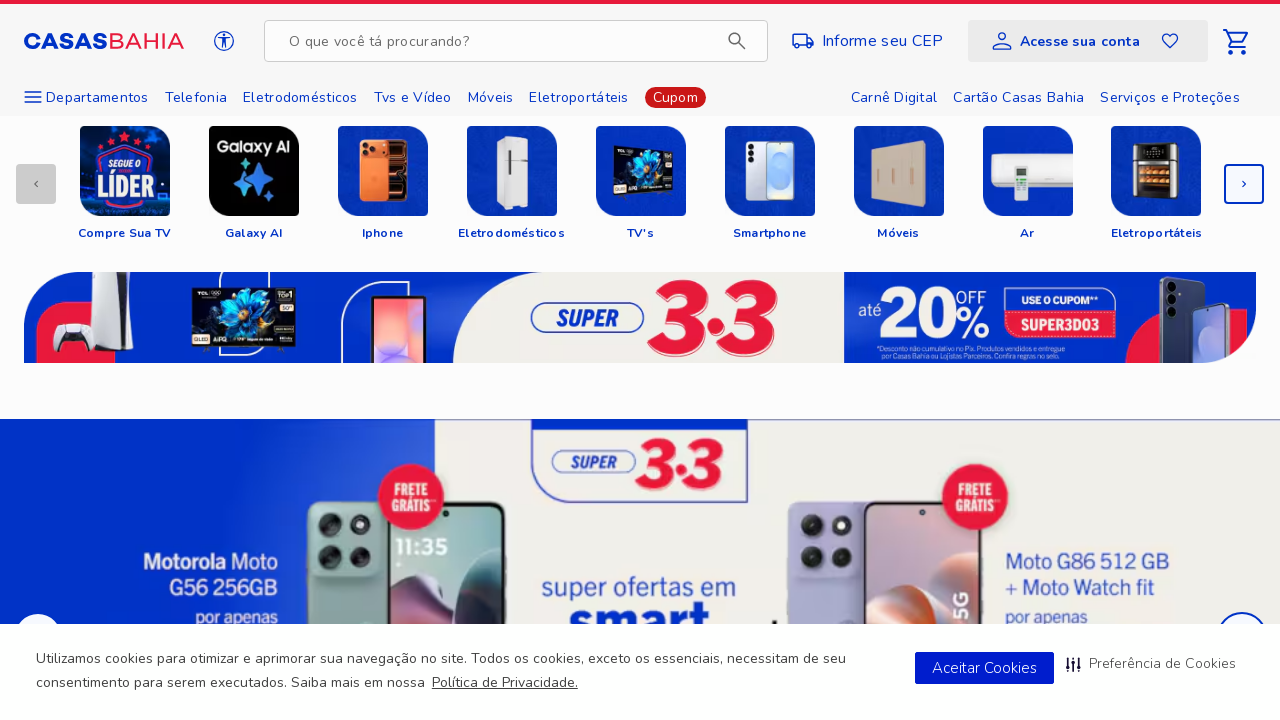

Navigated to Casas Bahia homepage
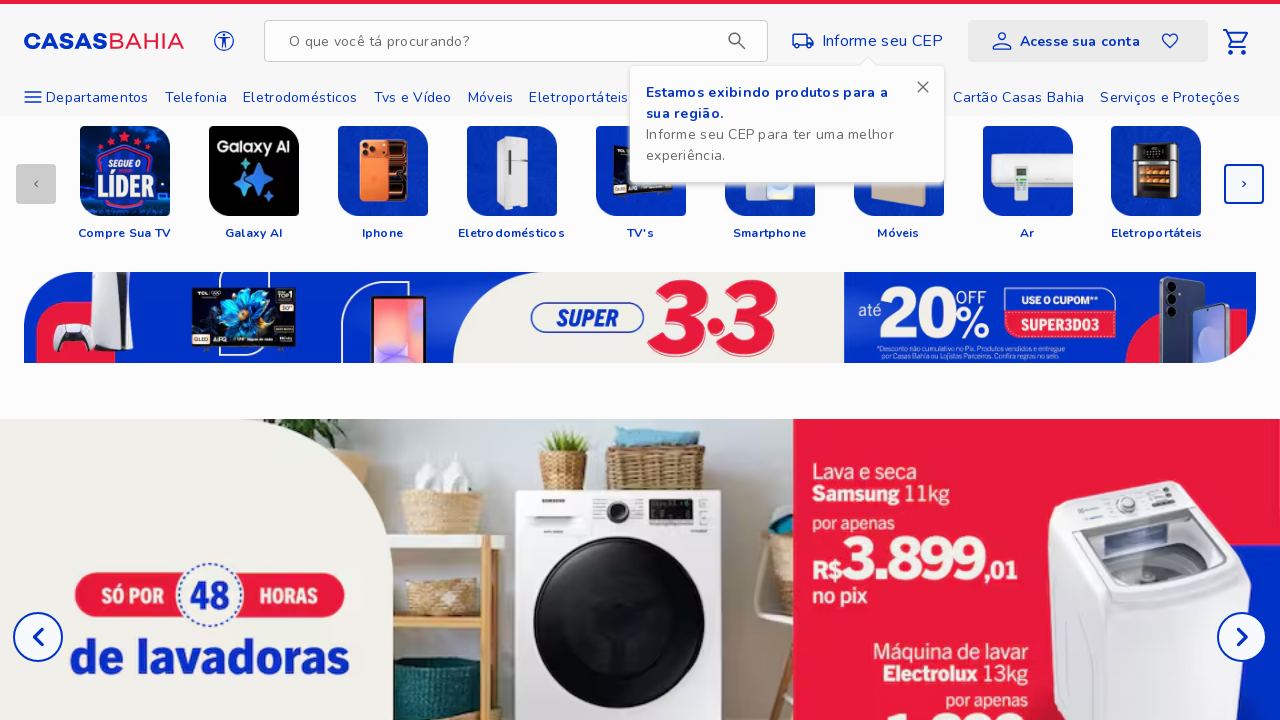

Verified that the current URL matches the expected Casas Bahia homepage URL
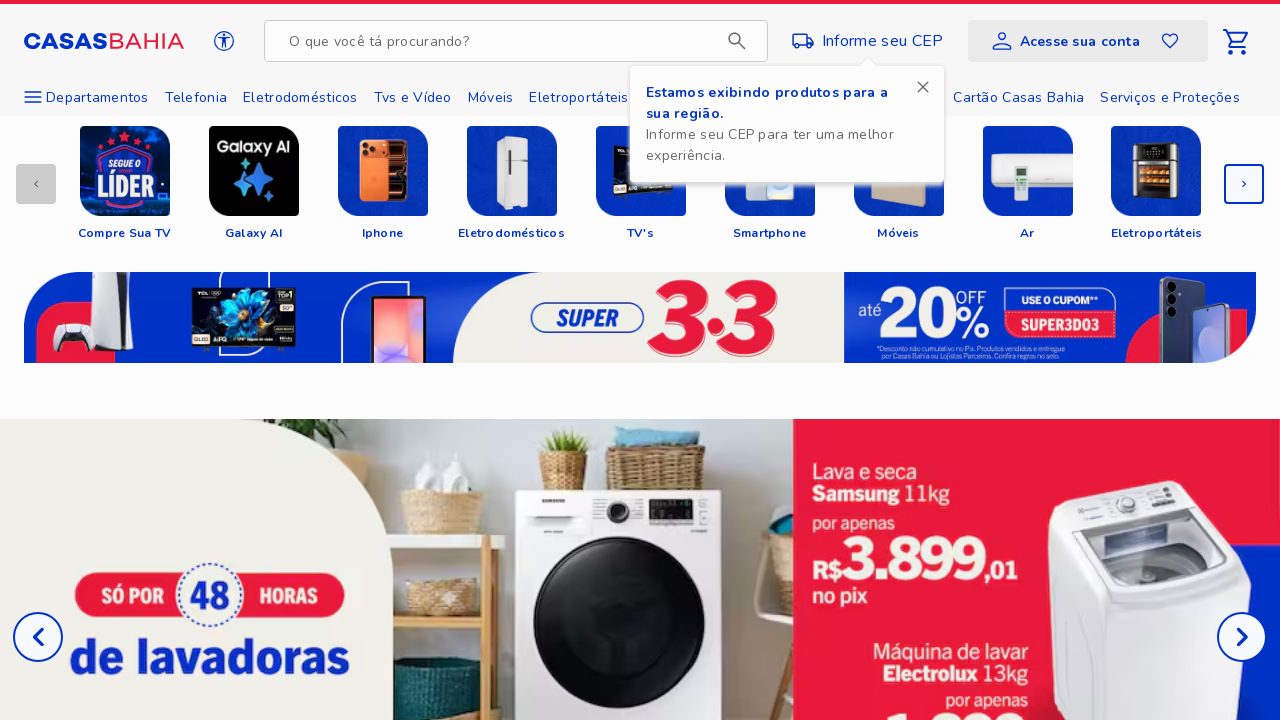

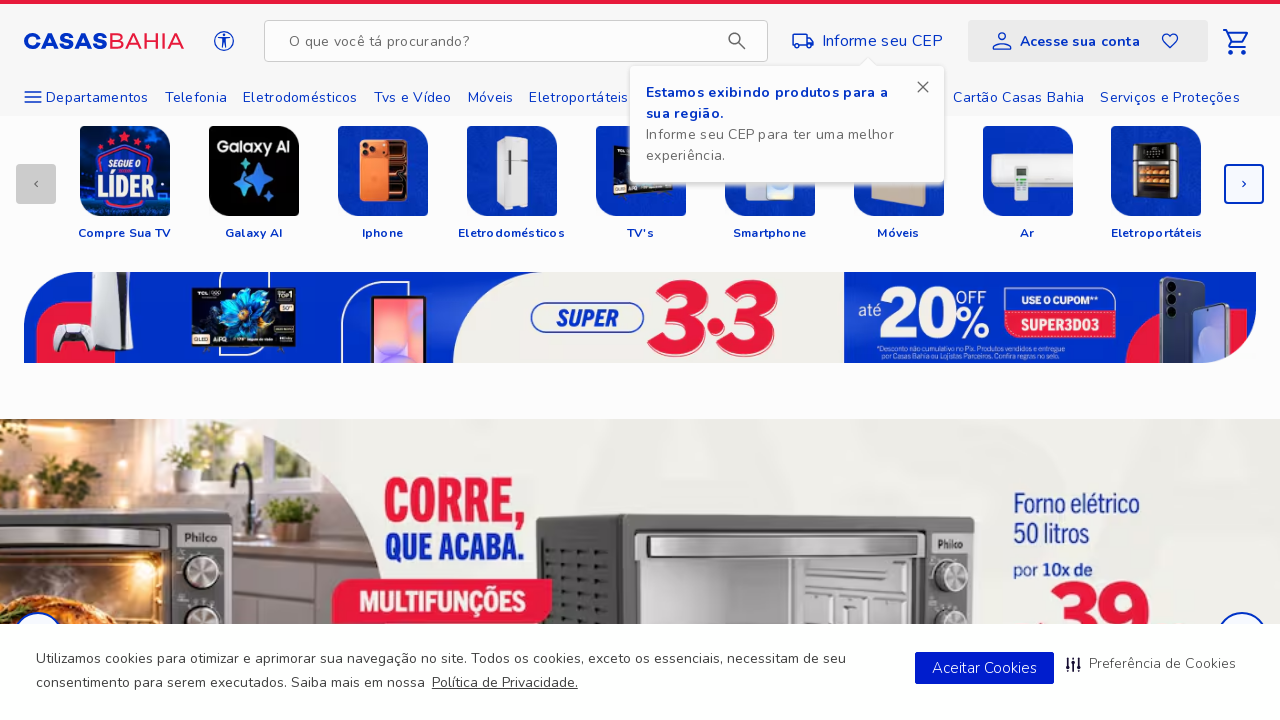